Tests button click functionality on the DemoQA buttons page by clicking the double-click button element

Starting URL: https://demoqa.com/buttons

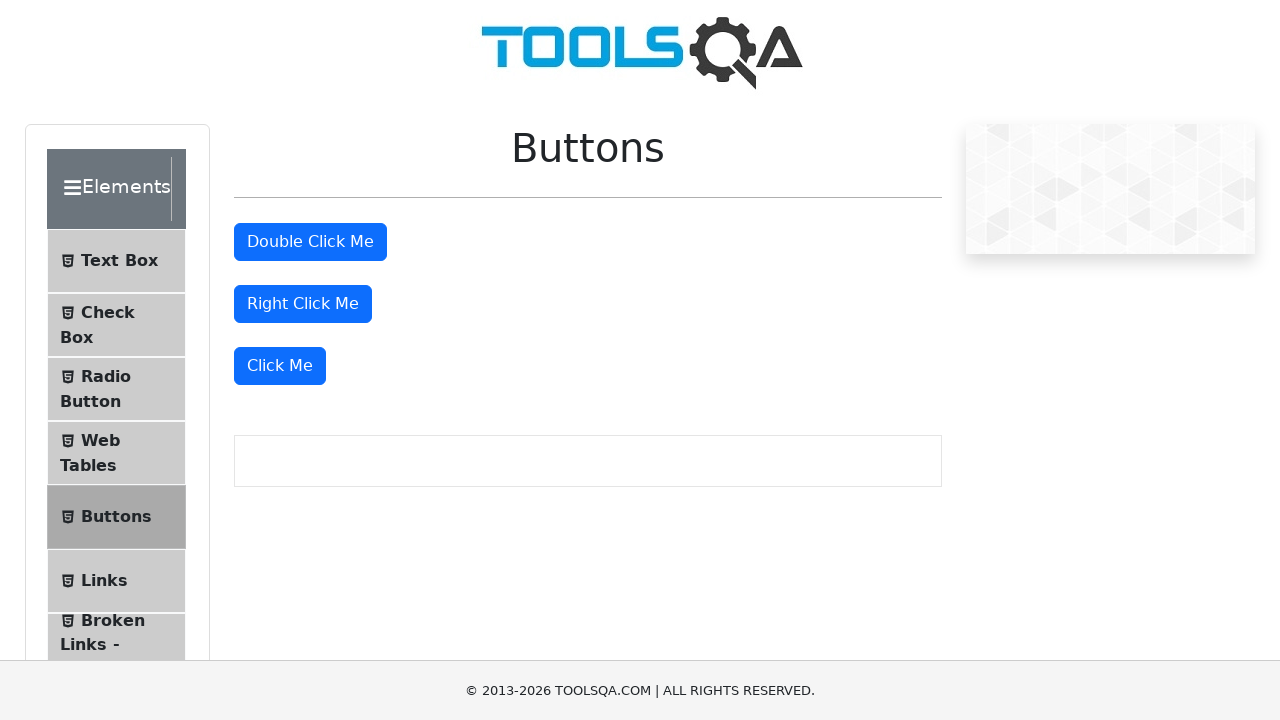

Clicked the double-click button element on DemoQA buttons page at (310, 242) on #doubleClickBtn
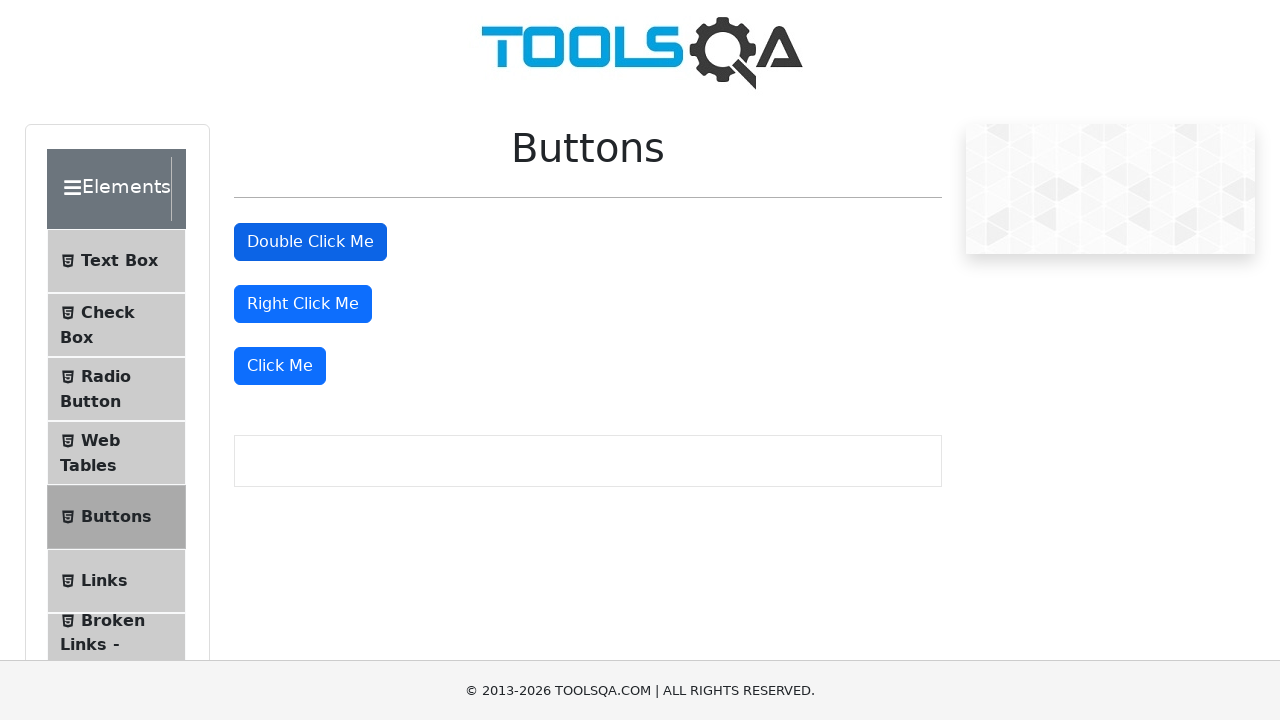

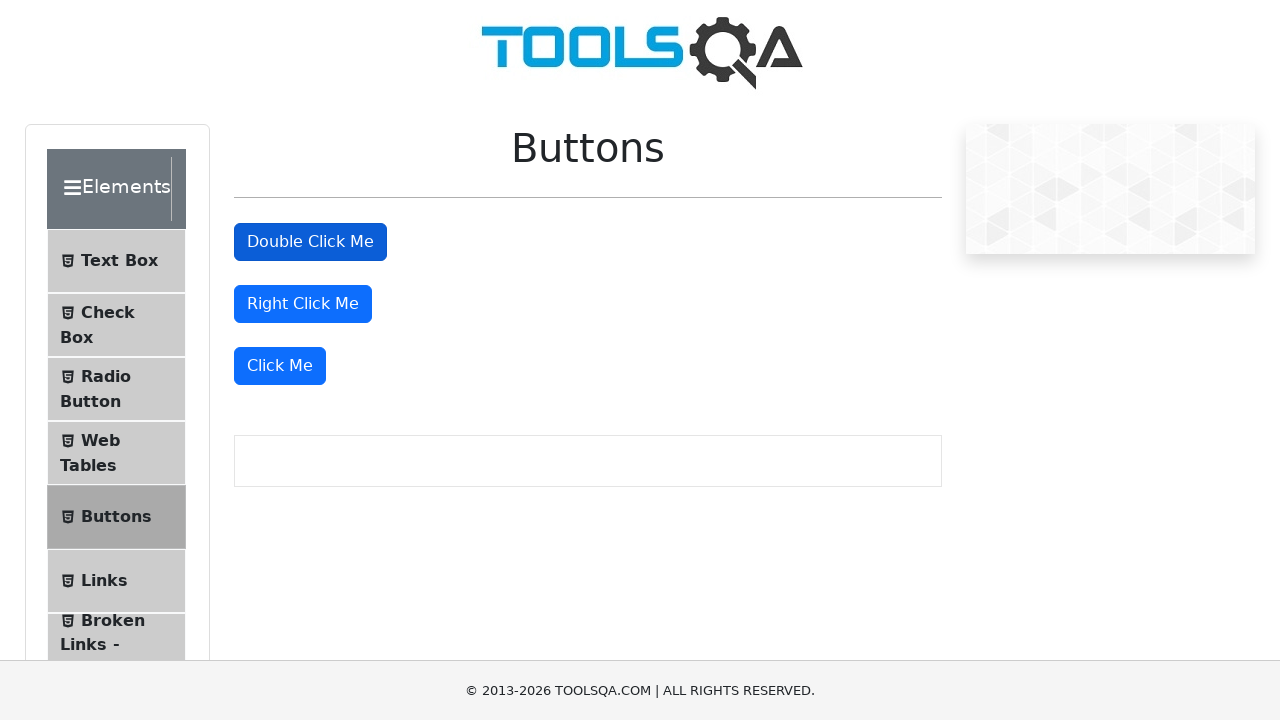